Tests checkbox functionality by clicking all checkboxes on the page to select them.

Starting URL: https://codenboxautomationlab.com/practice/

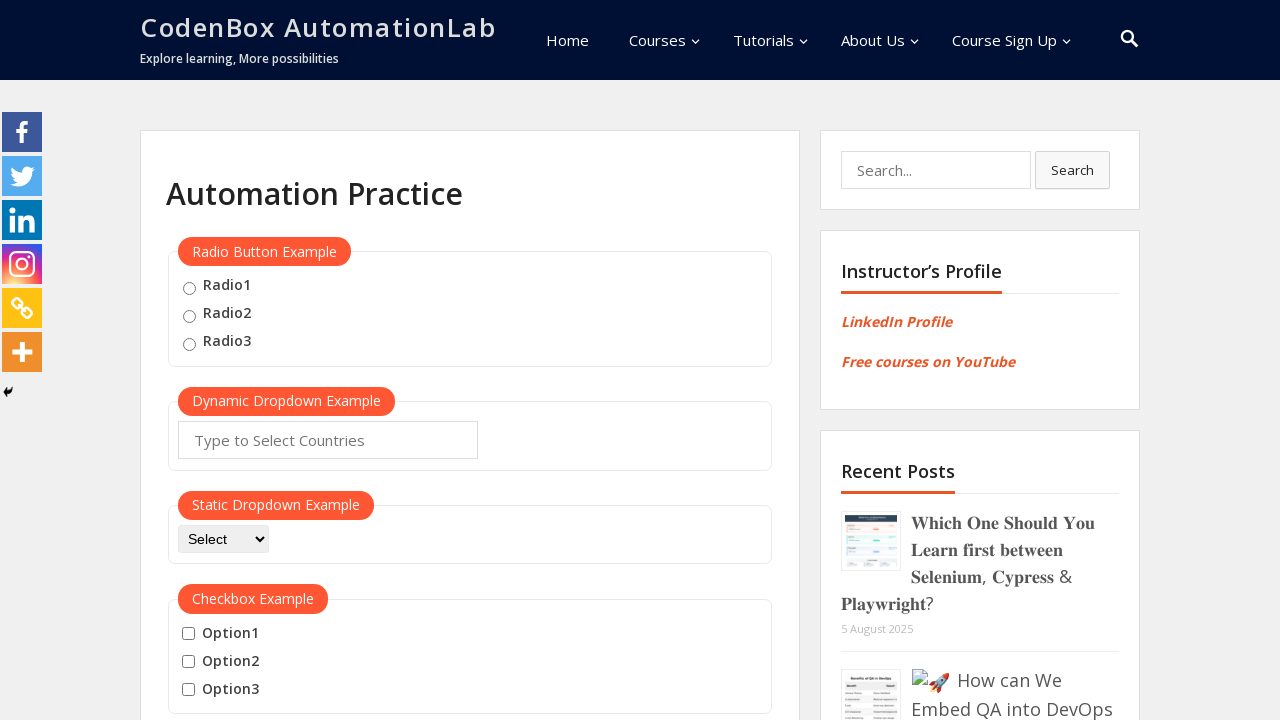

Navigated to practice page
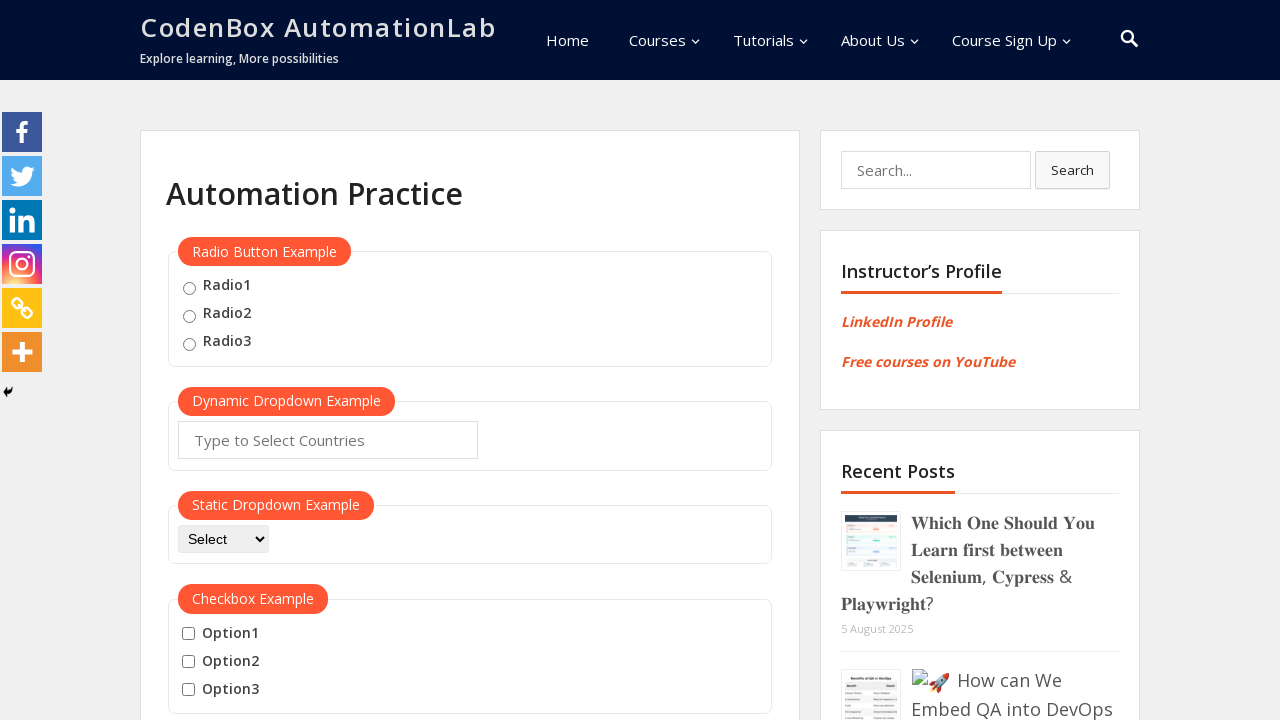

Located all checkboxes on the page
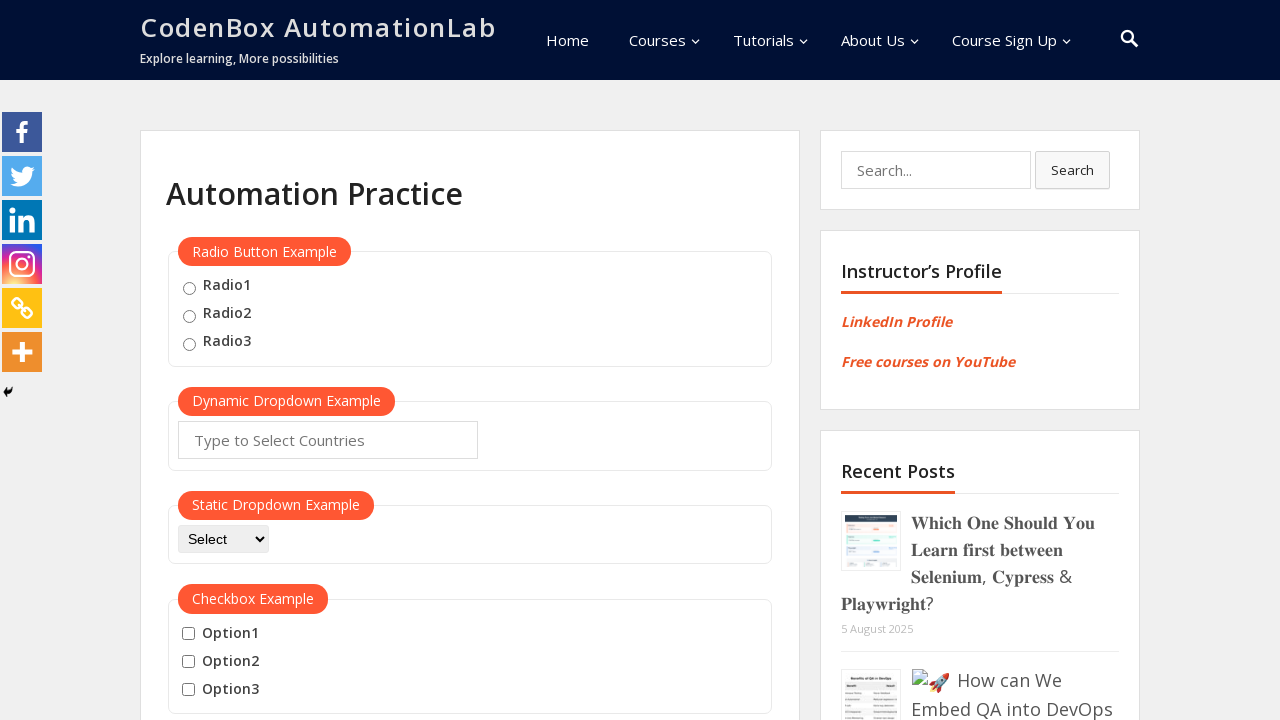

Clicked a checkbox to select it at (188, 634) on input[type='checkbox'] >> nth=0
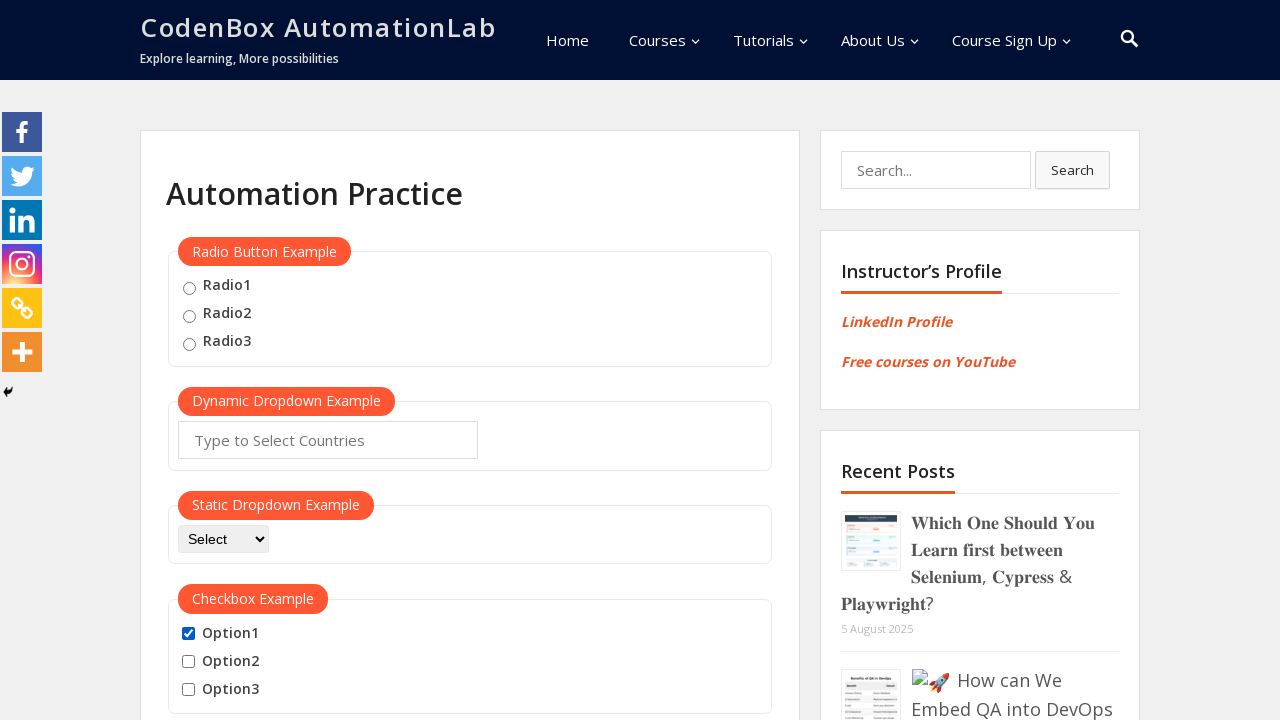

Clicked a checkbox to select it at (188, 662) on input[type='checkbox'] >> nth=1
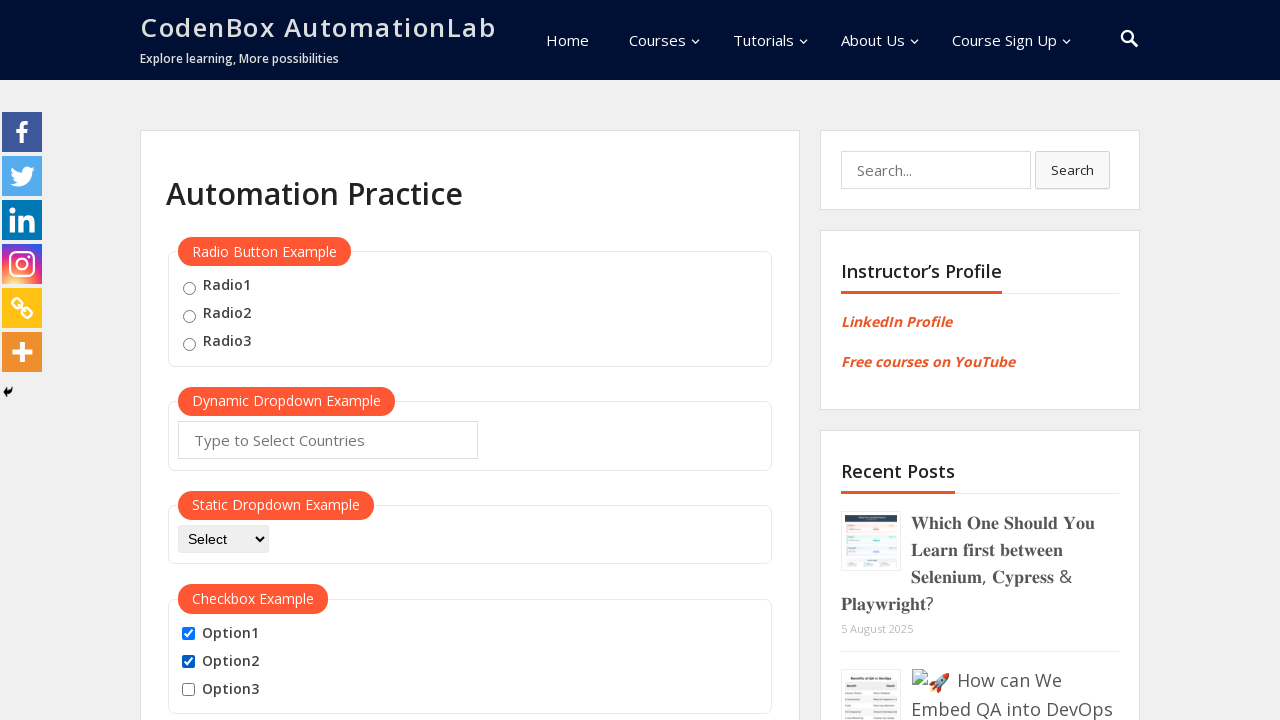

Clicked a checkbox to select it at (188, 690) on input[type='checkbox'] >> nth=2
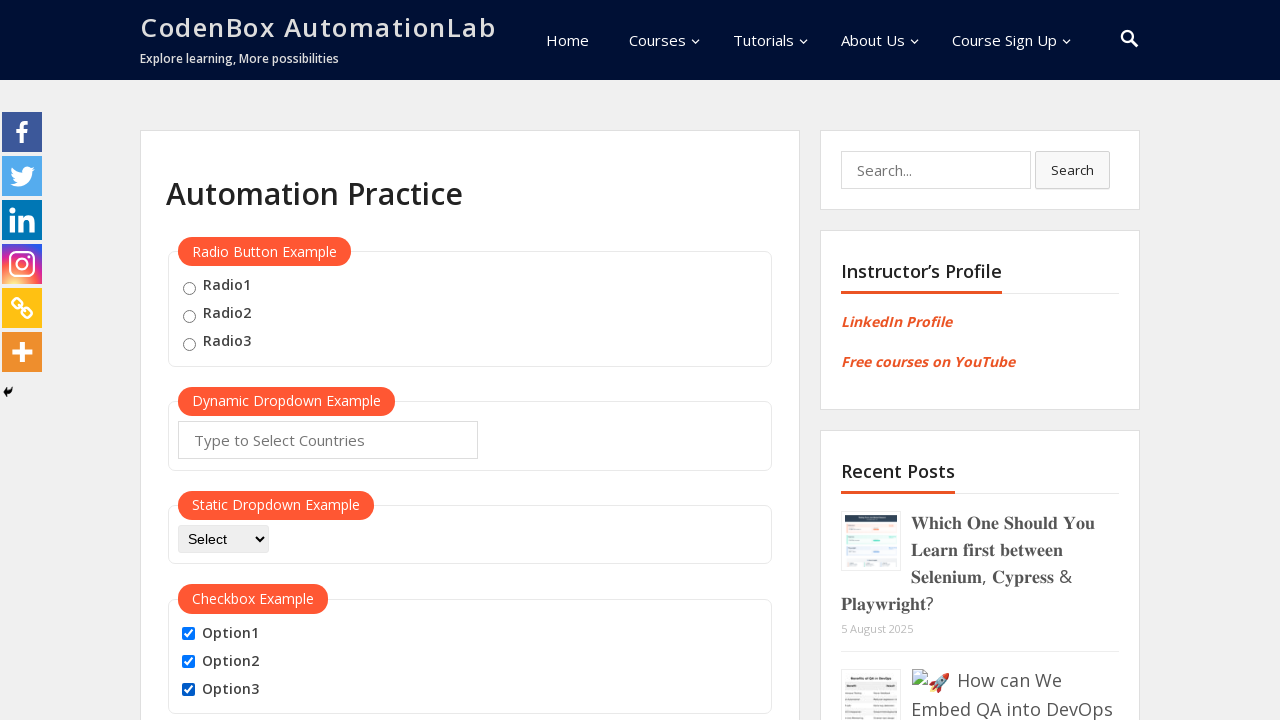

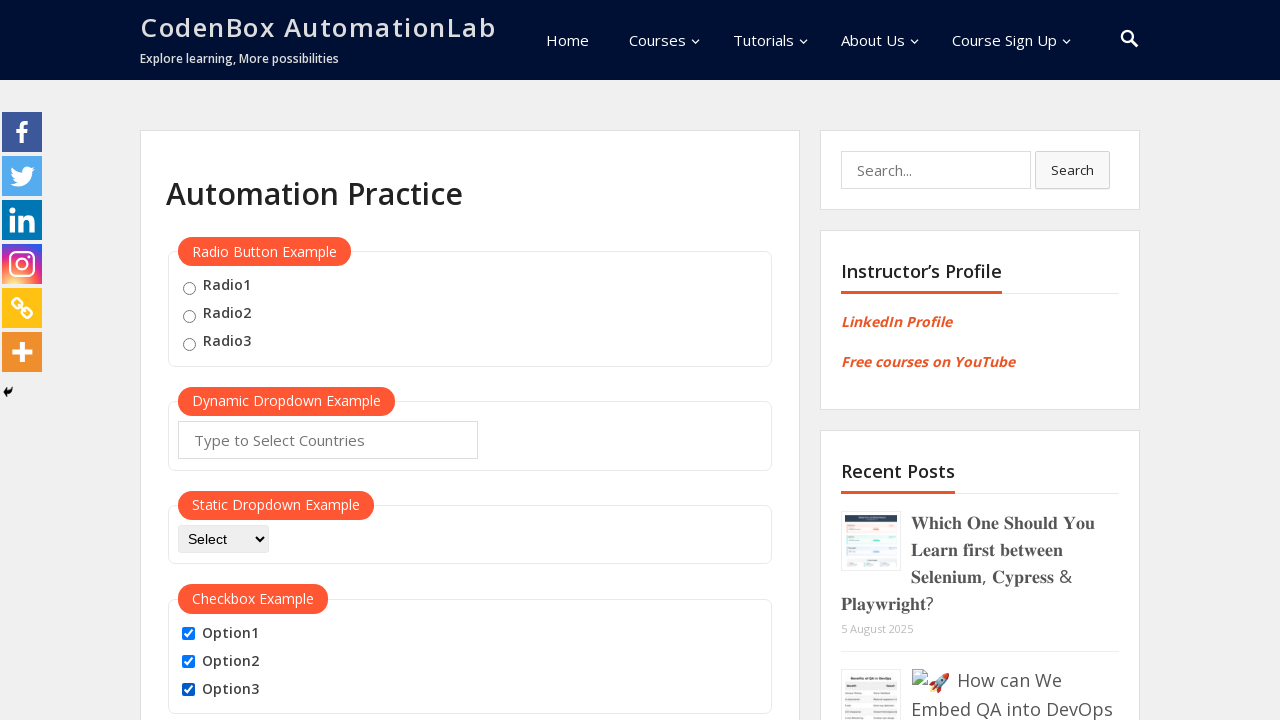